Tests registration form validation by submitting empty fields and verifying all required field error messages

Starting URL: https://alada.vn/tai-khoan/dang-ky.html

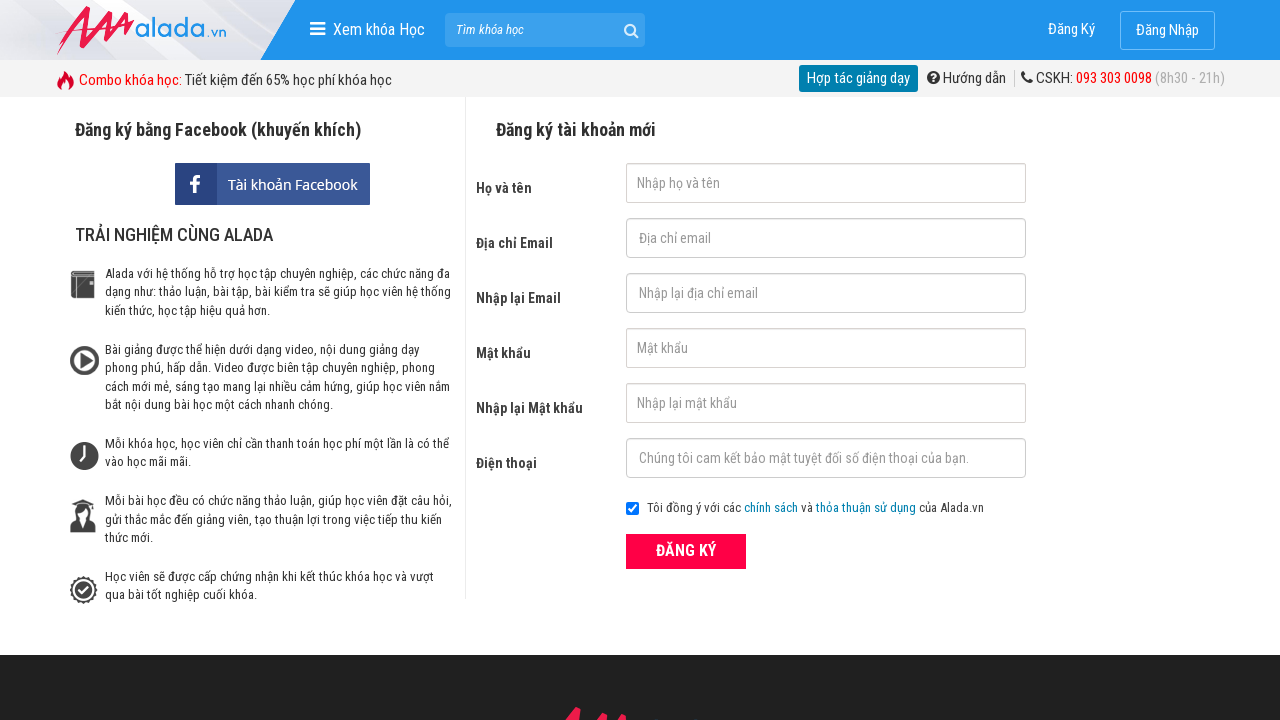

Filled first name field with empty string on #txtFirstname
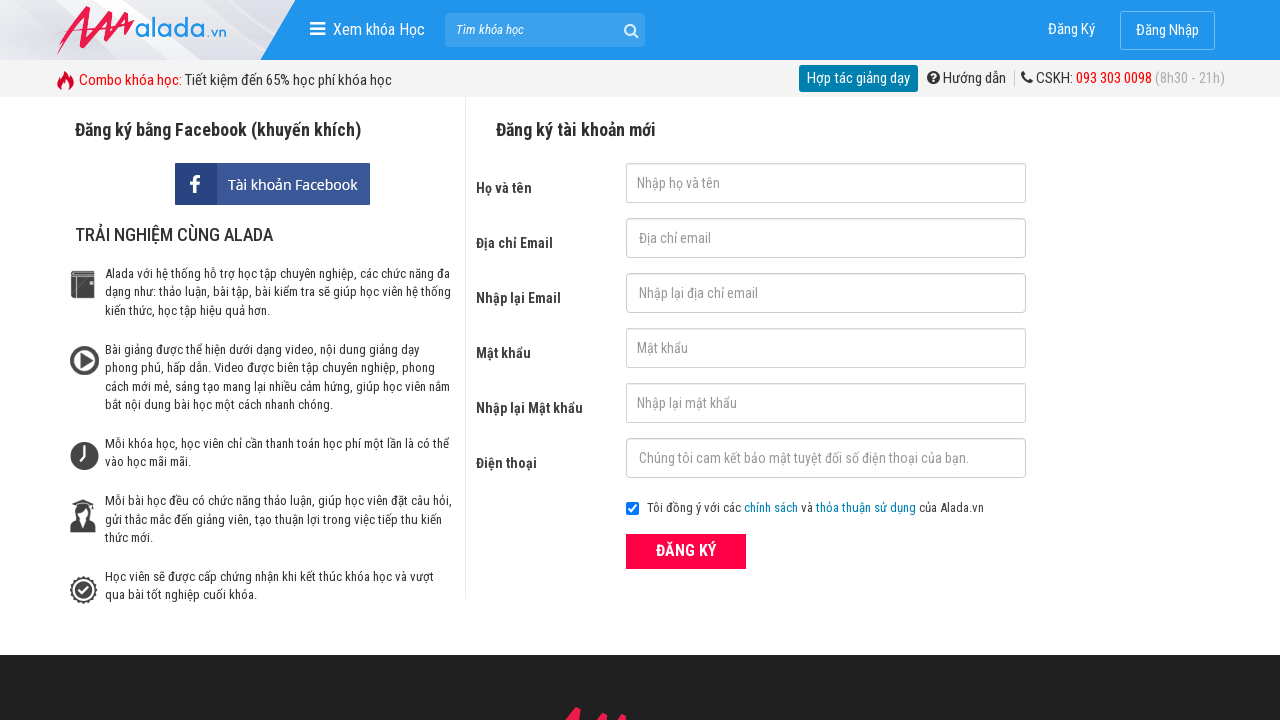

Filled email field with empty string on #txtEmail
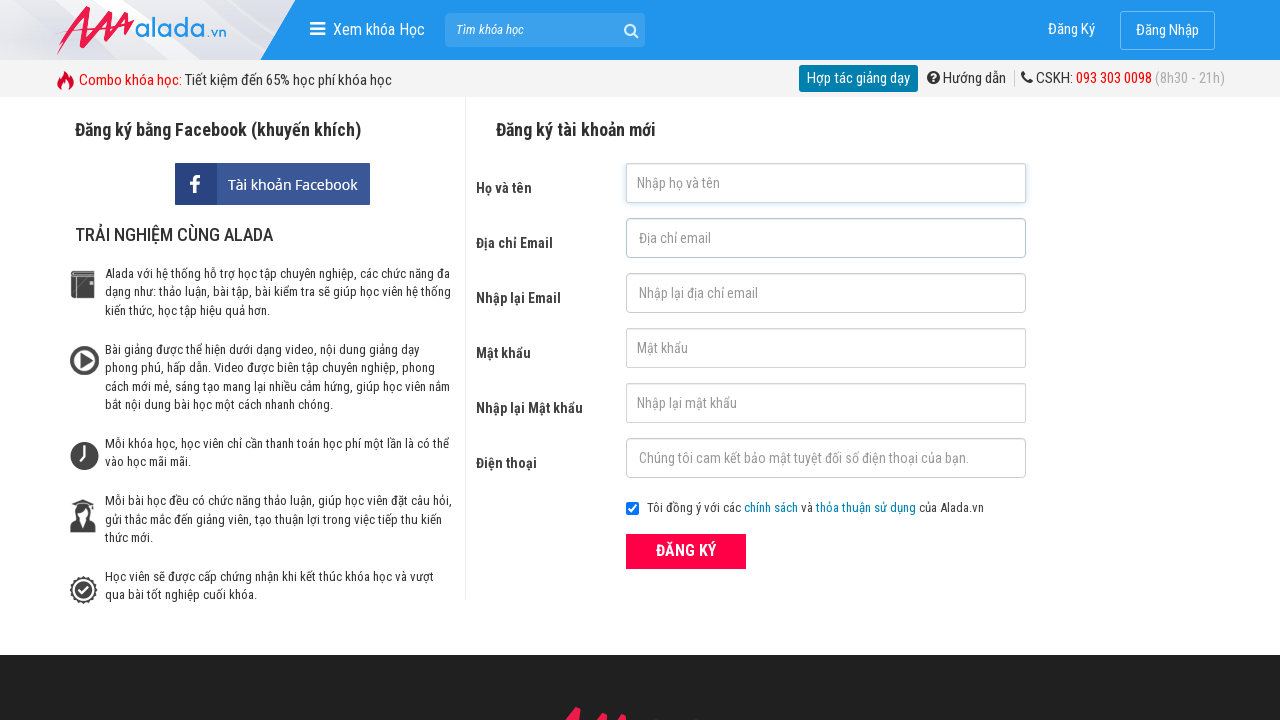

Filled confirm email field with empty string on #txtCEmail
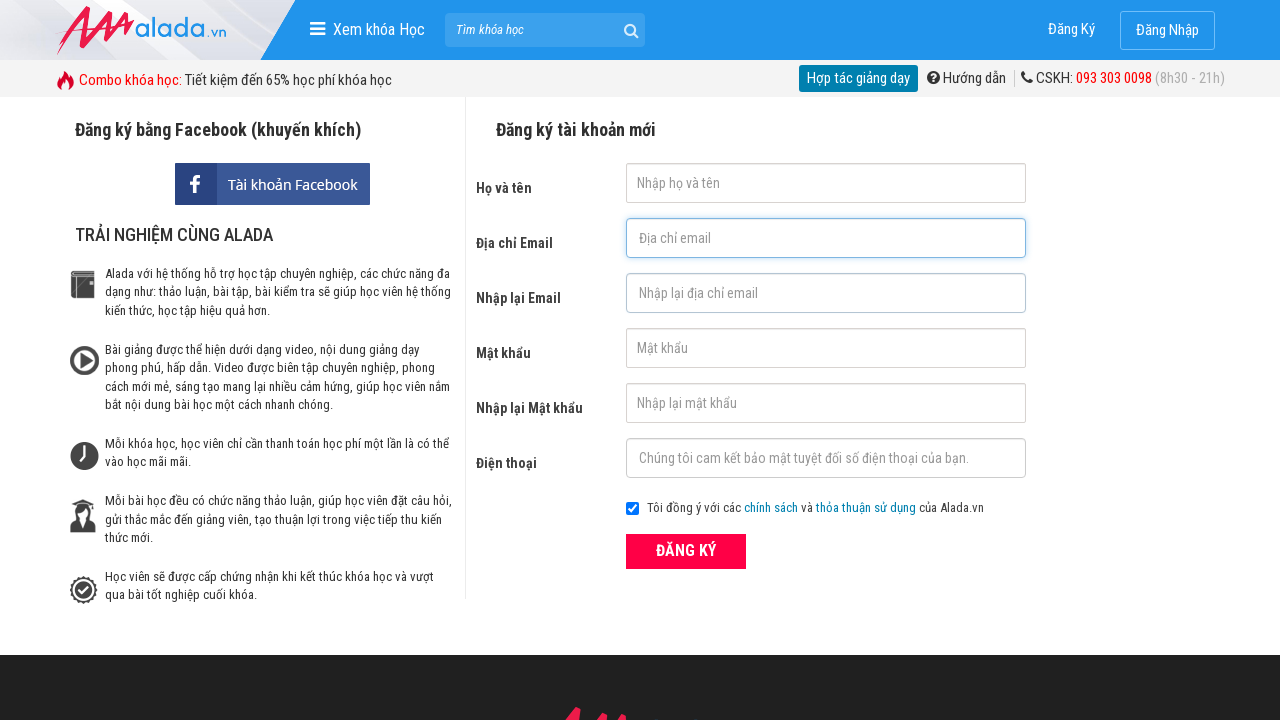

Filled password field with empty string on #txtPassword
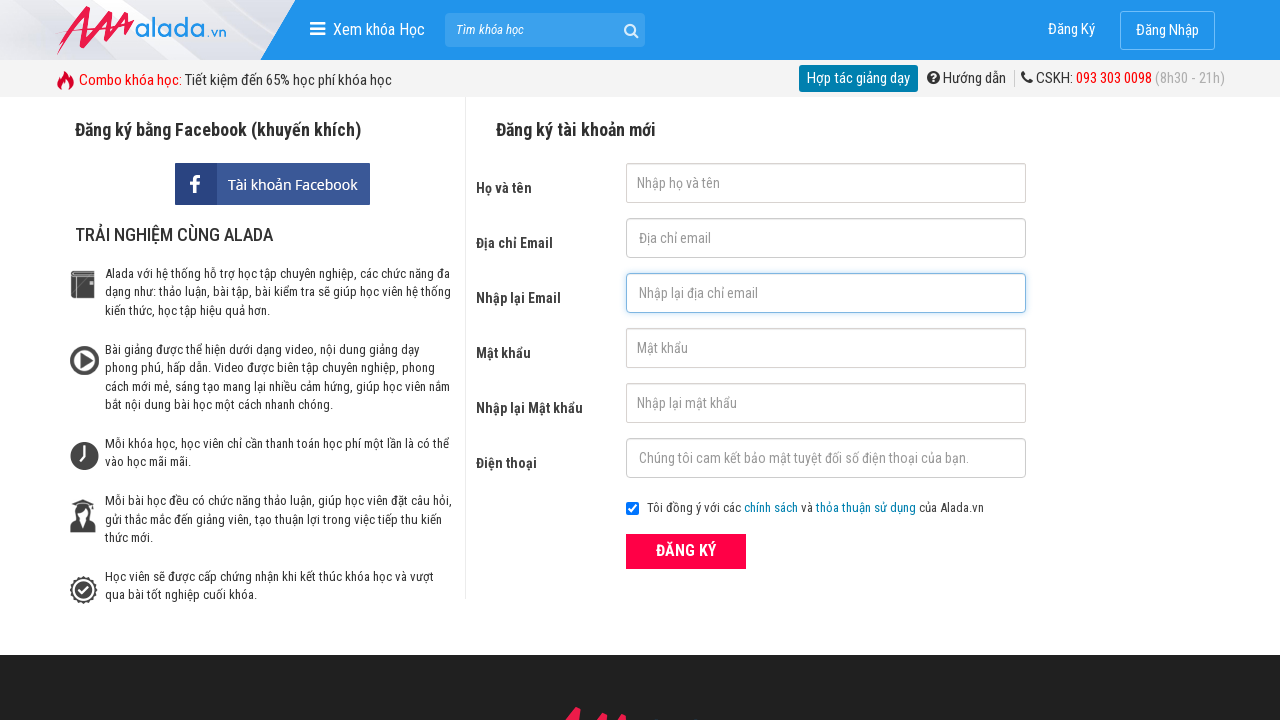

Filled confirm password field with empty string on #txtCPassword
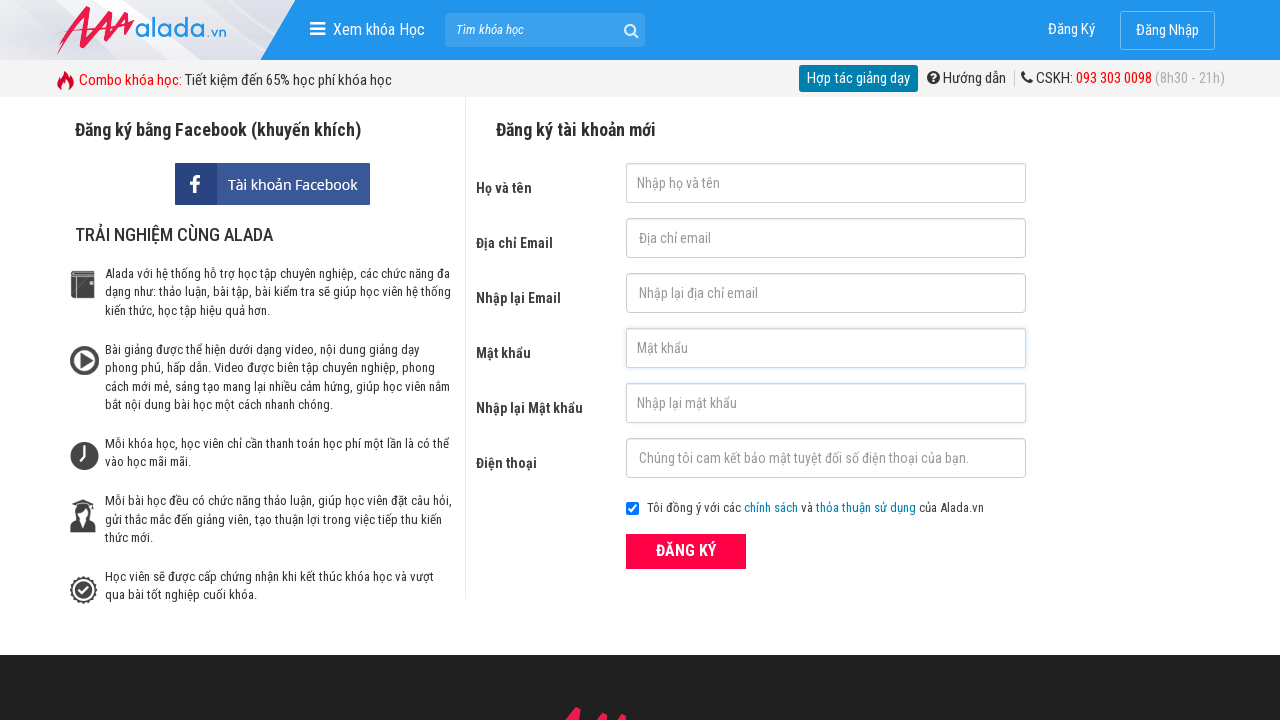

Filled phone field with empty string on #txtPhone
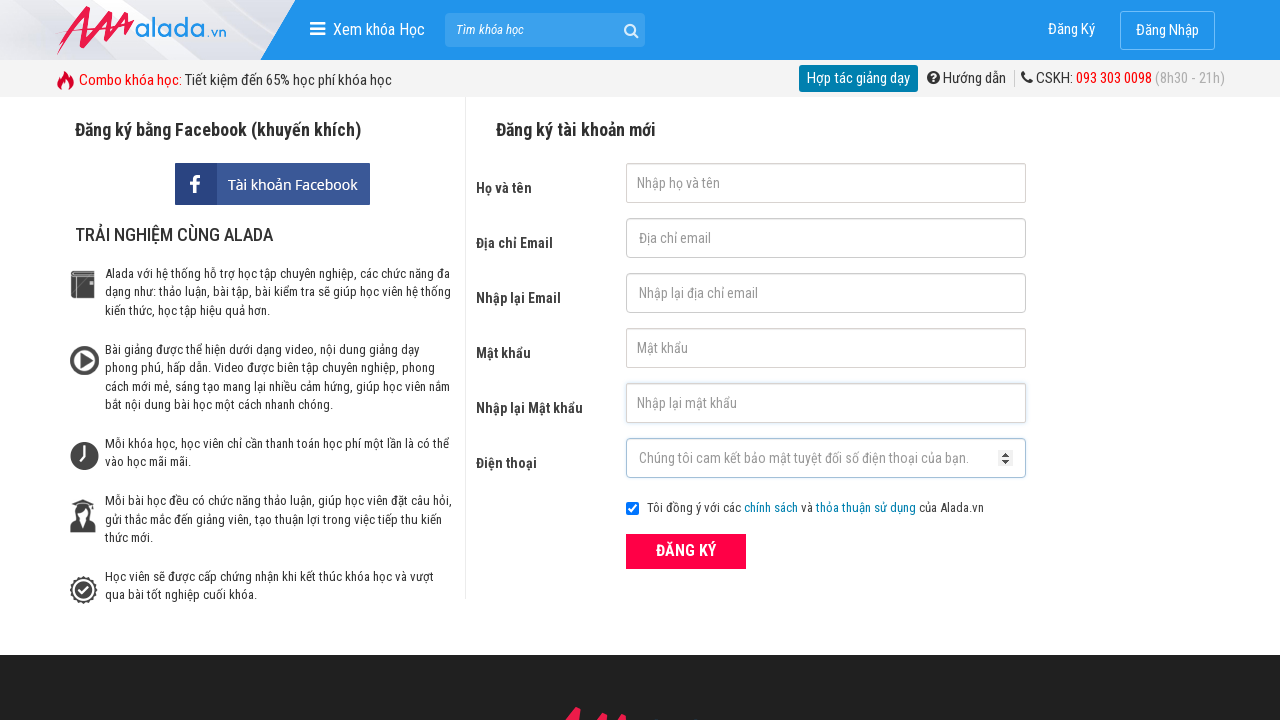

Clicked register button to submit empty form at (686, 551) on xpath=//form[@id='frmLogin']//button[text()='ĐĂNG KÝ']
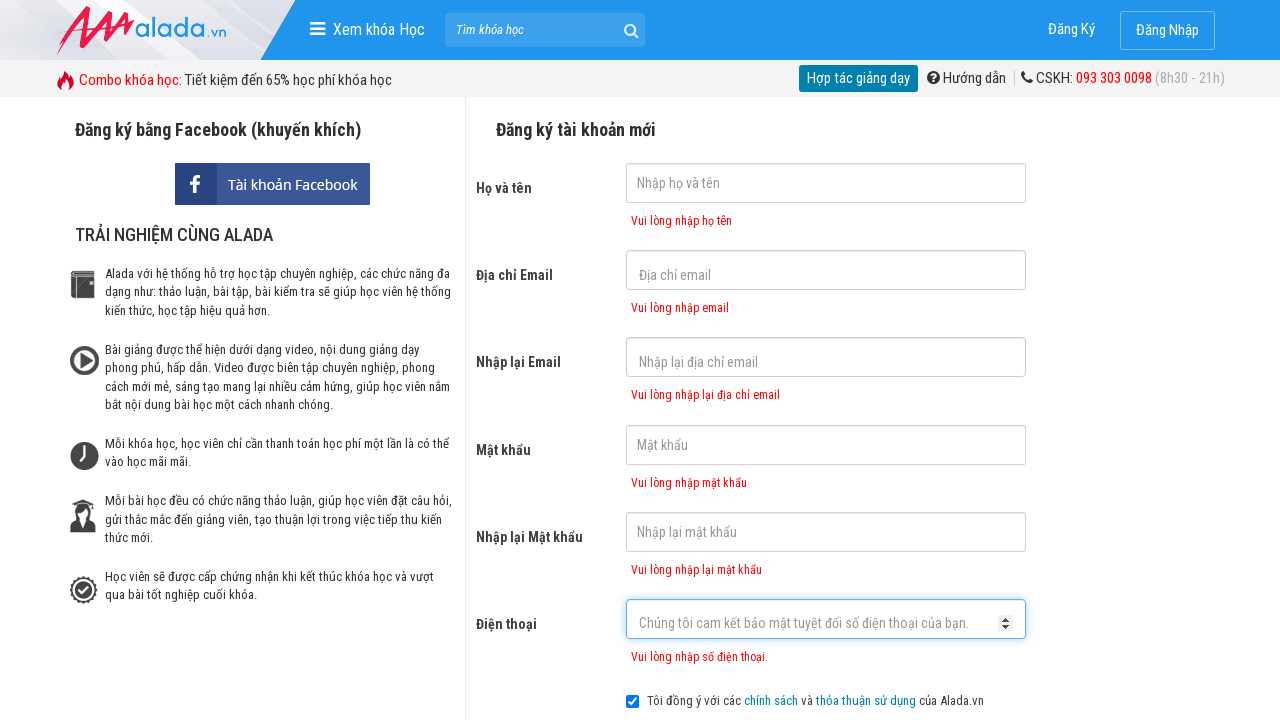

Waited for first name error message to appear
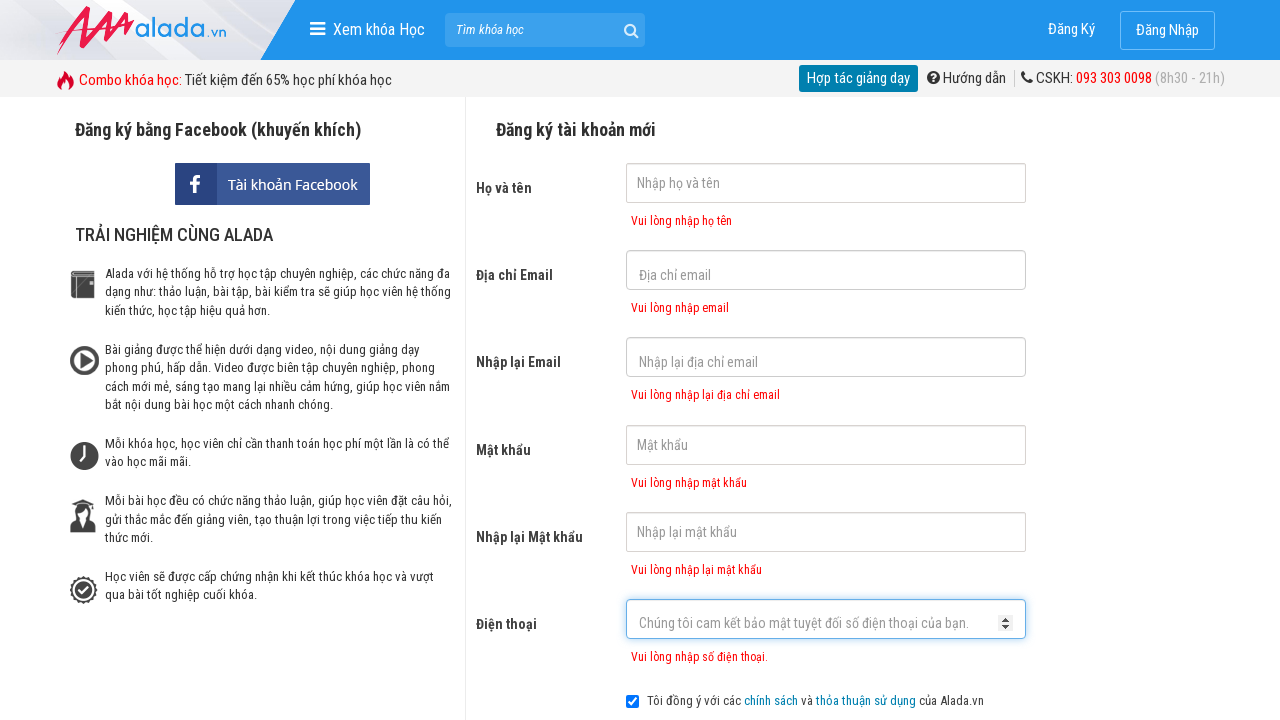

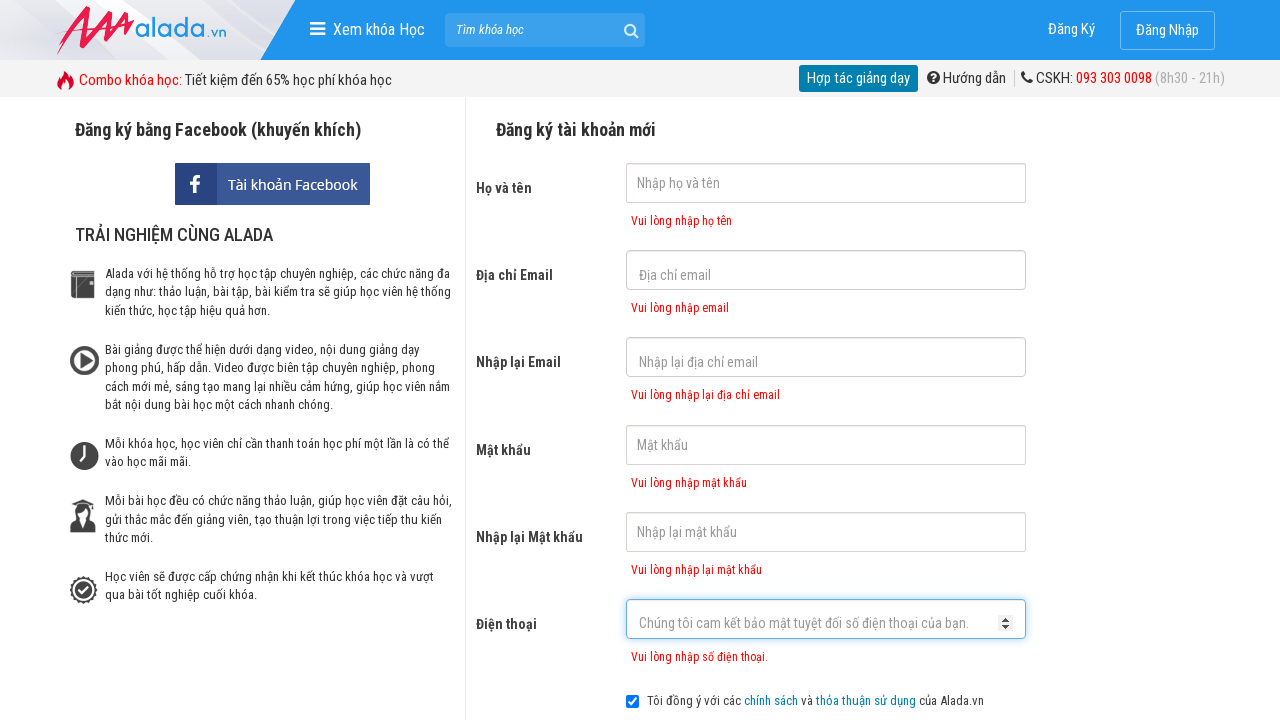